Navigates to the Python Club website and verifies that blog posts are displayed on the page by checking for post elements with titles.

Starting URL: http://pythonclub.com.br/

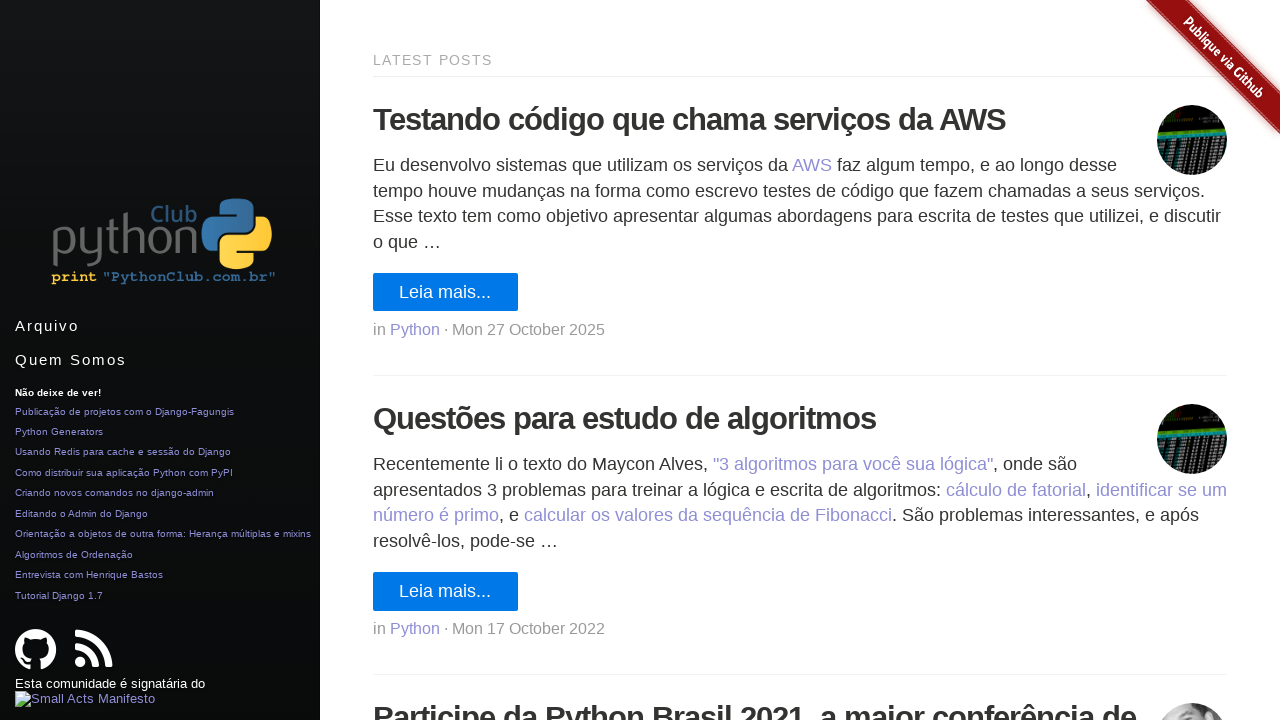

Navigated to Python Club website
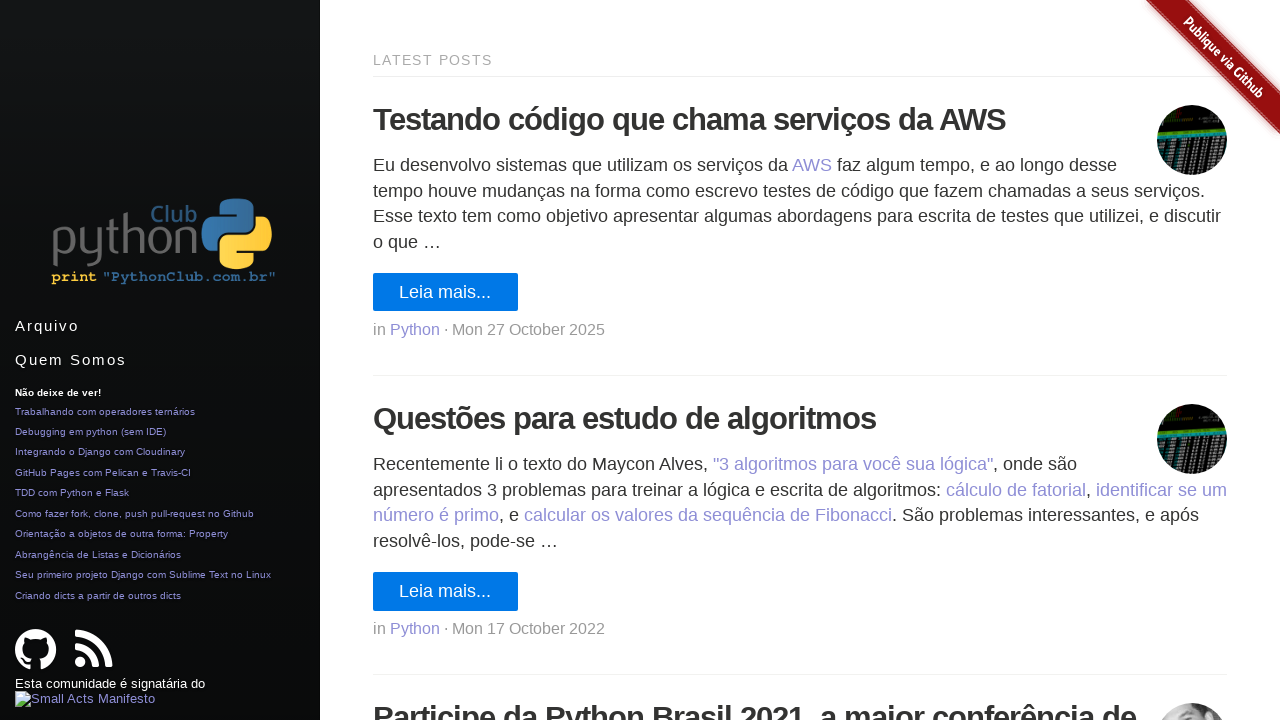

Post elements loaded on the page
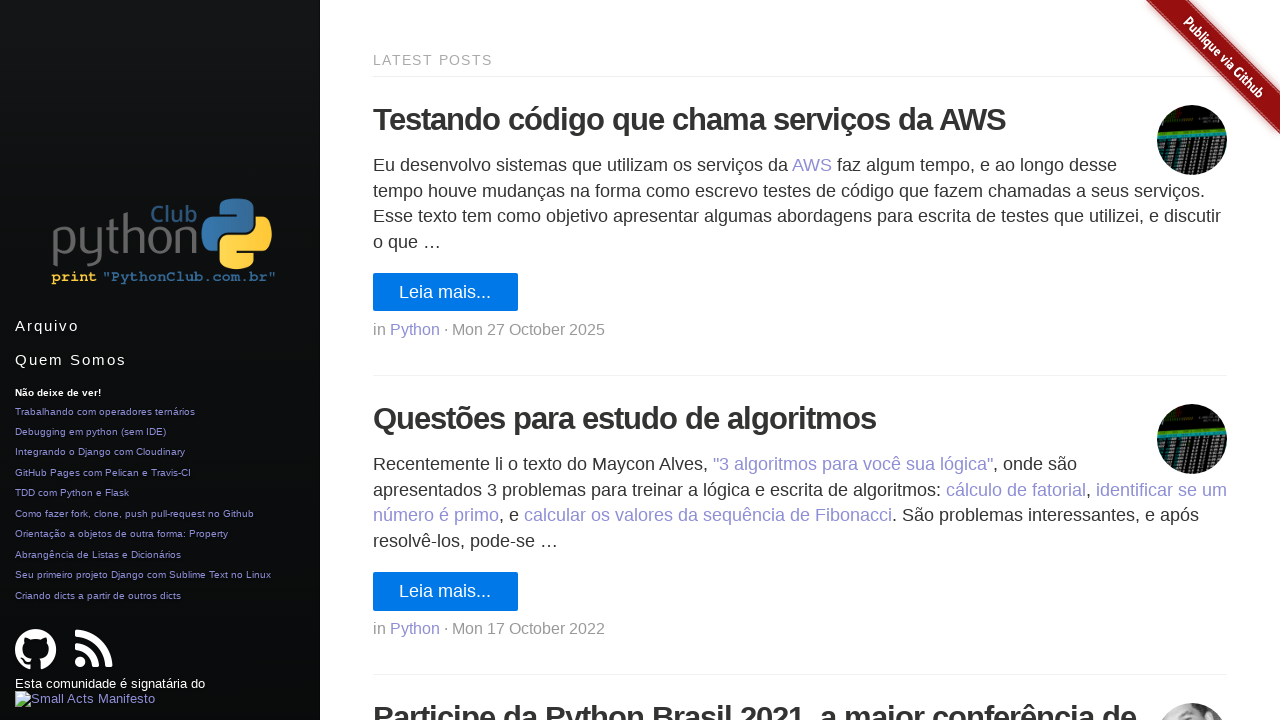

Post titles are displayed on the page
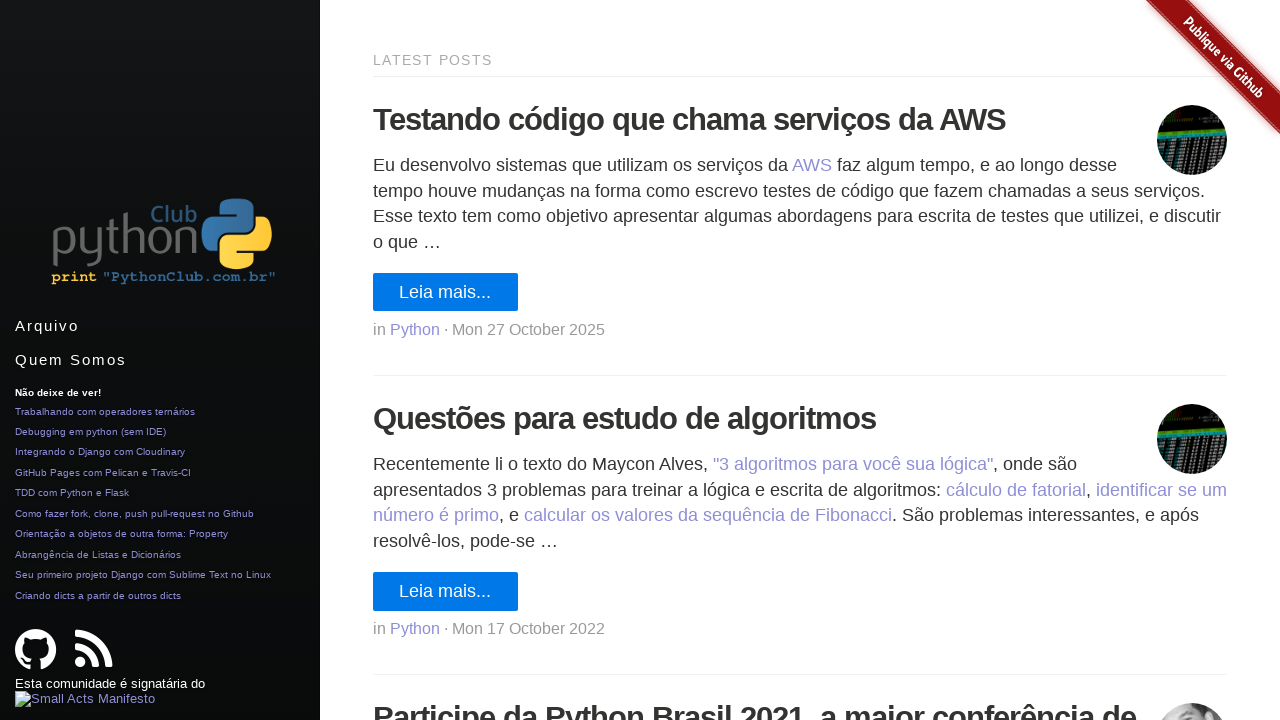

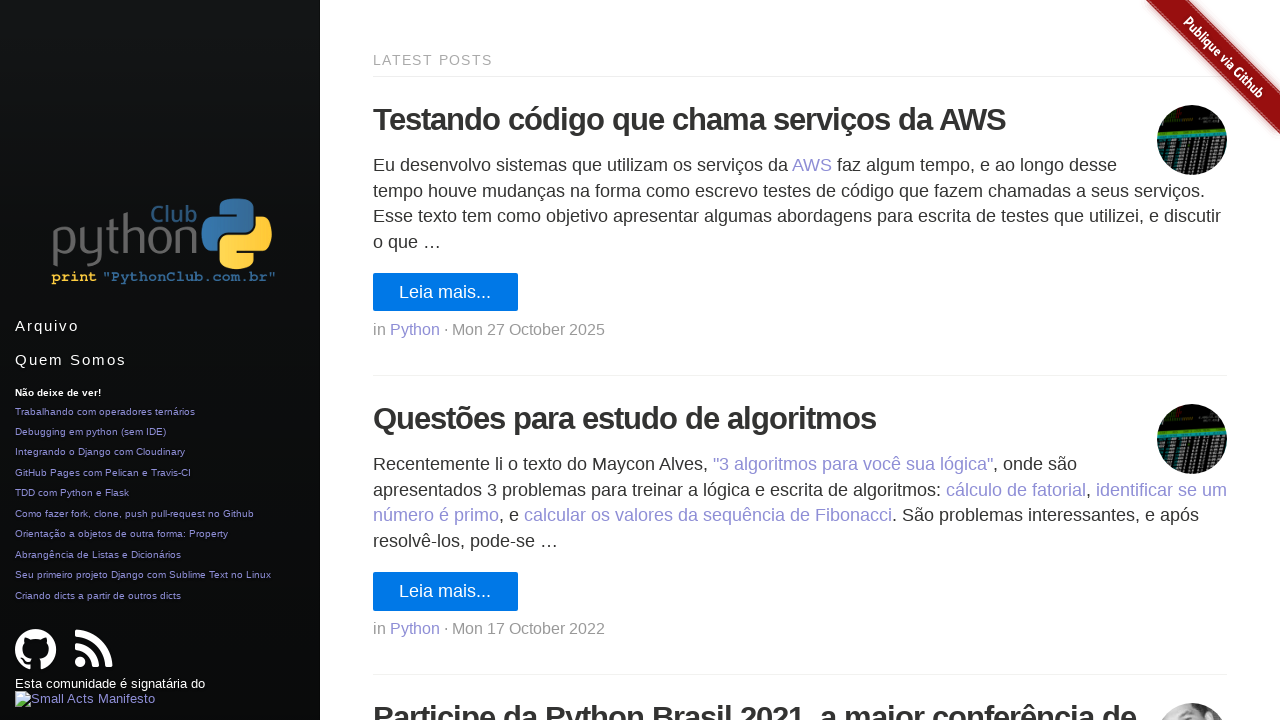